Tests JavaScript confirmation alert handling by triggering a confirm dialog and dismissing it

Starting URL: https://the-internet.herokuapp.com/javascript_alerts

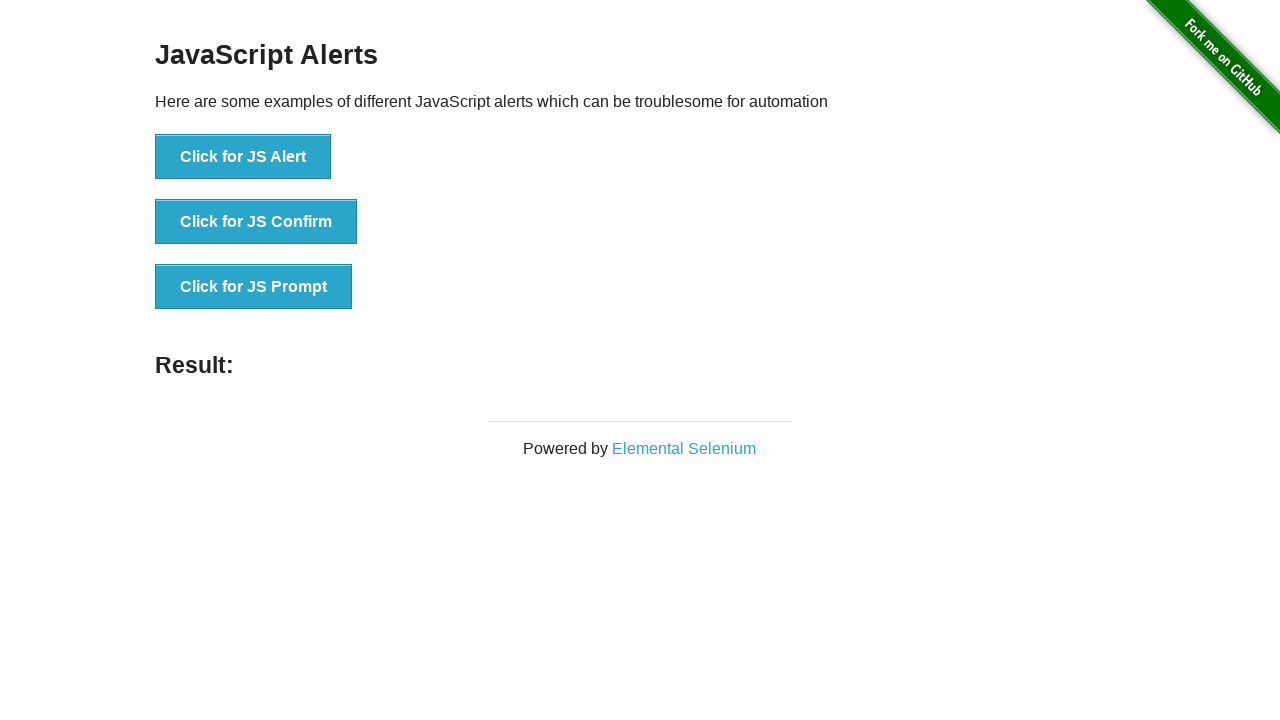

Clicked 'Click for JS Confirm' button to trigger confirmation dialog at (256, 222) on xpath=//button[text()='Click for JS Confirm']
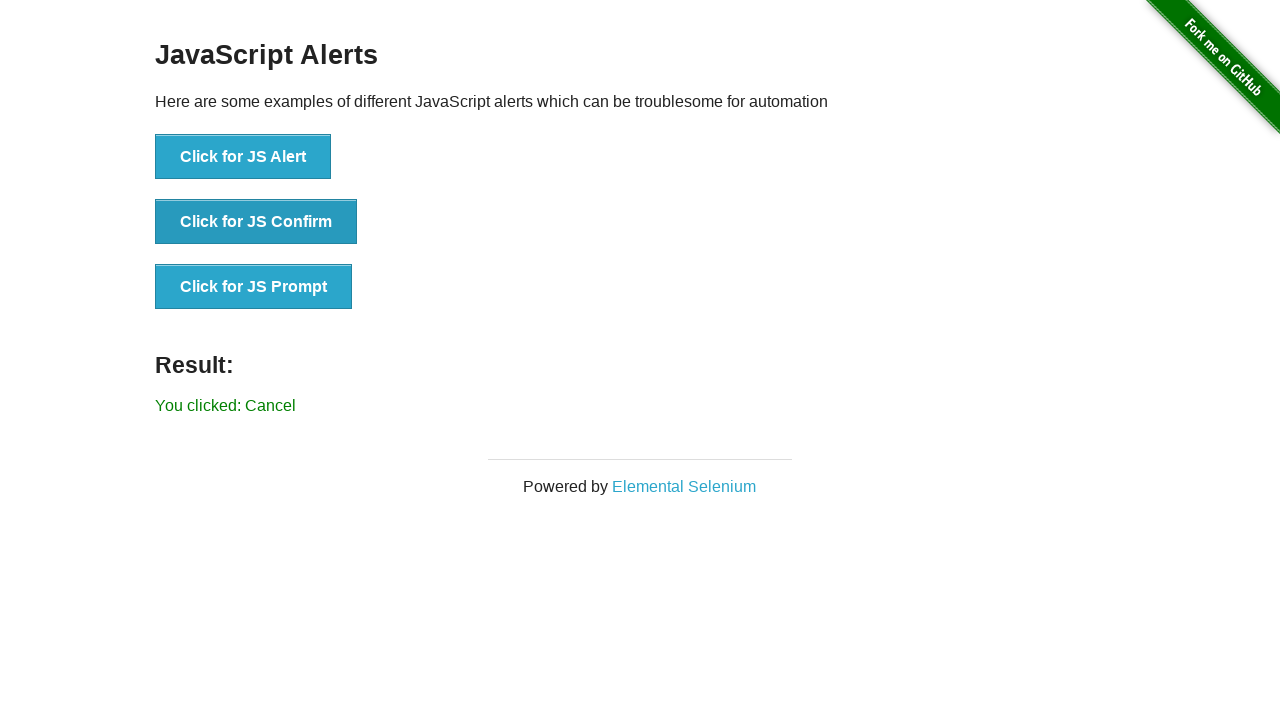

Set up dialog handler to dismiss confirmation alerts
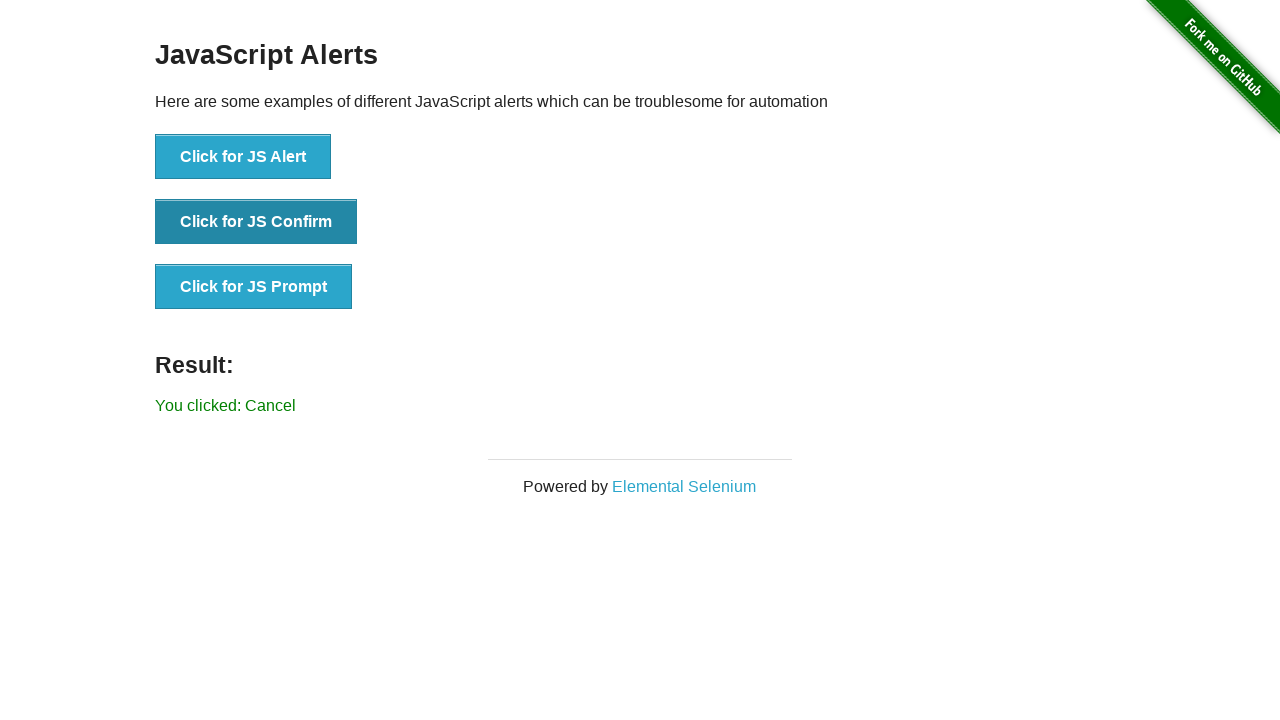

Clicked 'Click for JS Confirm' button again to trigger and dismiss confirmation dialog at (256, 222) on xpath=//button[text()='Click for JS Confirm']
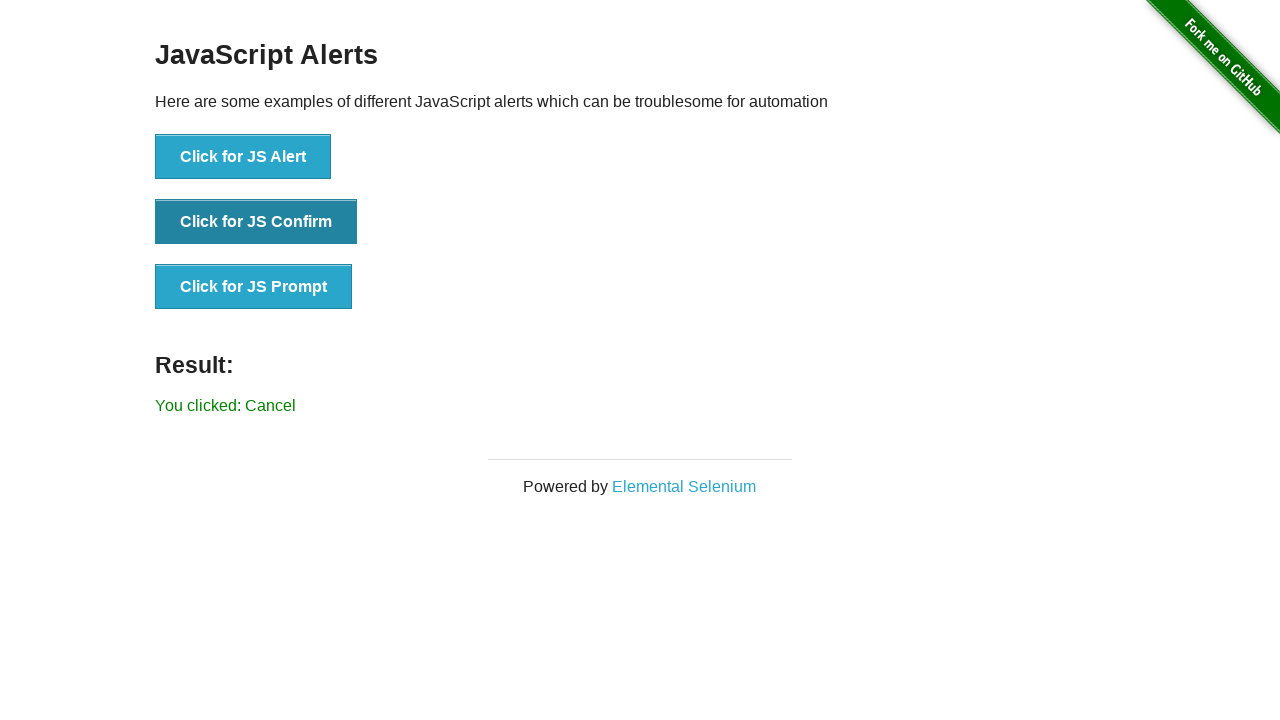

Waited 500ms for result message to be displayed
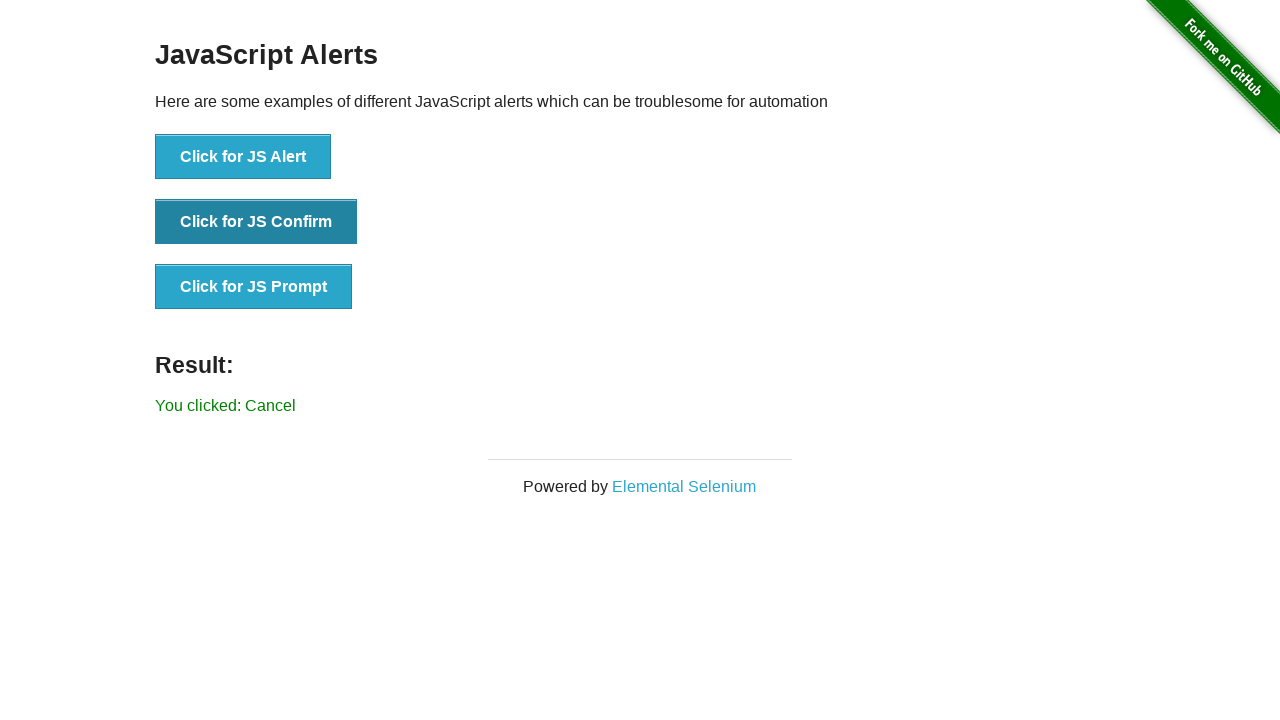

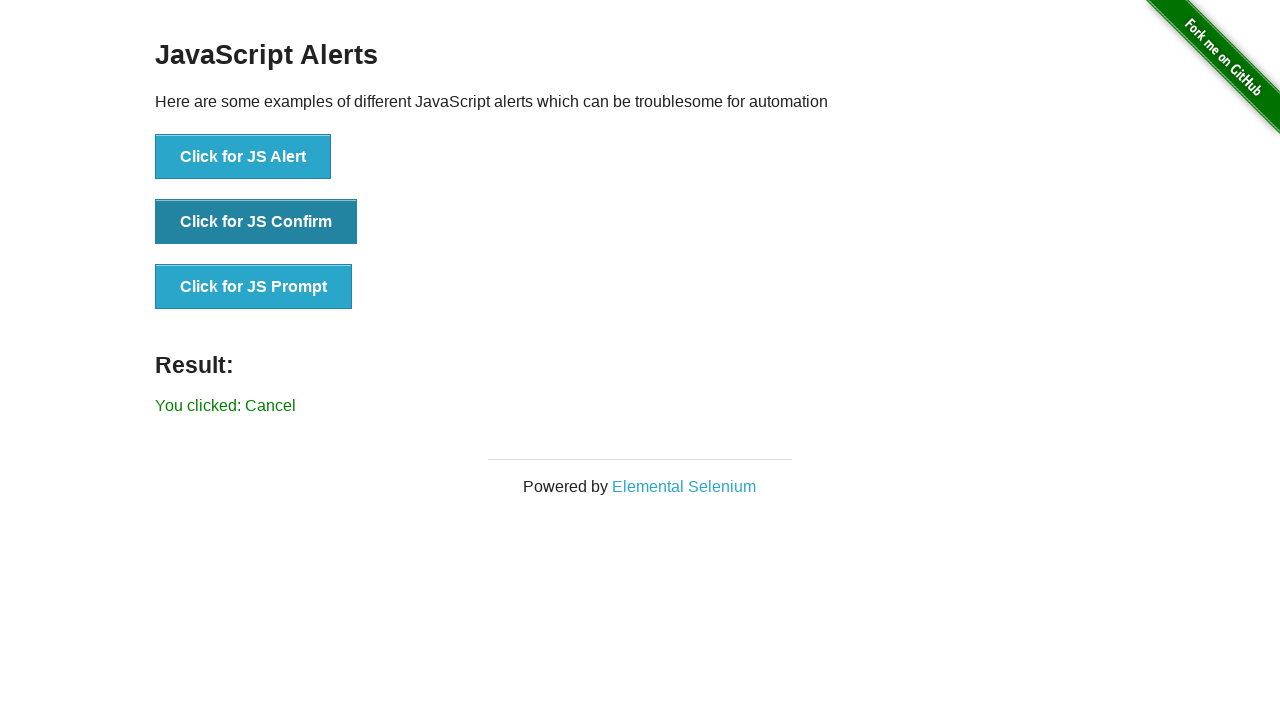